Tests sorting of the Due column in ascending order by clicking the column header and verifying the values are sorted correctly.

Starting URL: http://the-internet.herokuapp.com/tables

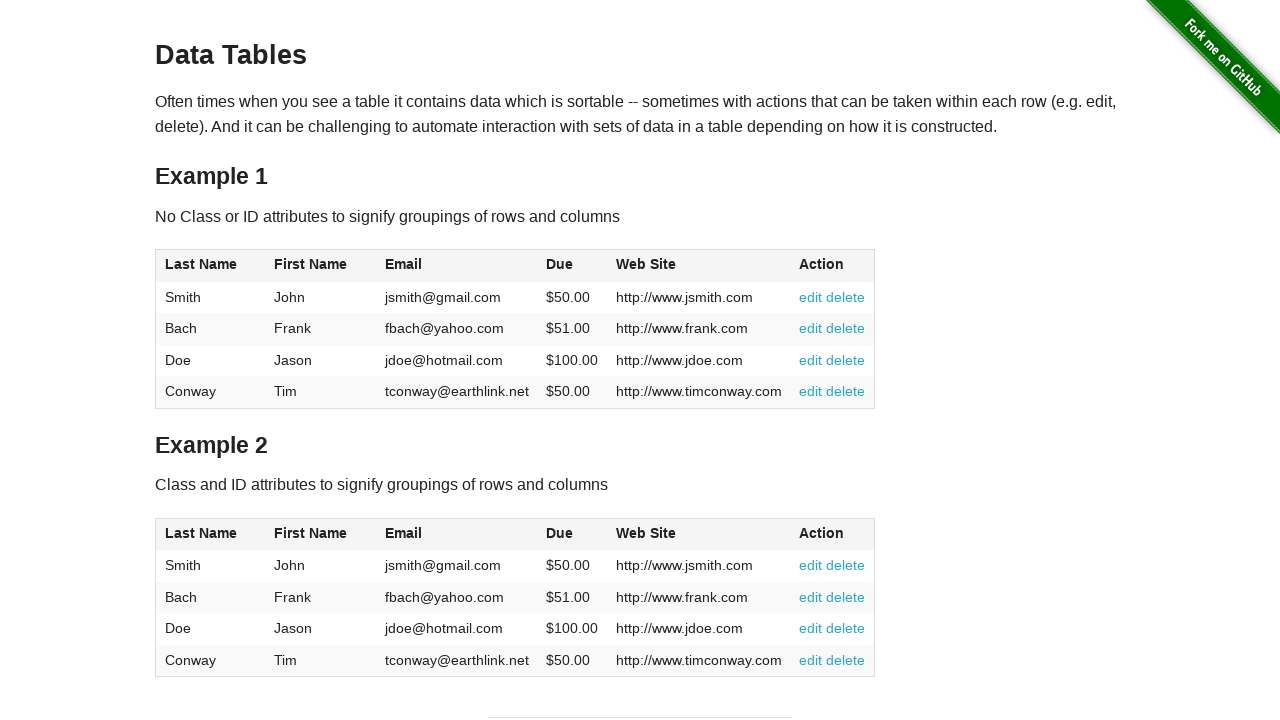

Clicked Due column header to sort in ascending order at (572, 266) on #table1 thead tr th:nth-of-type(4)
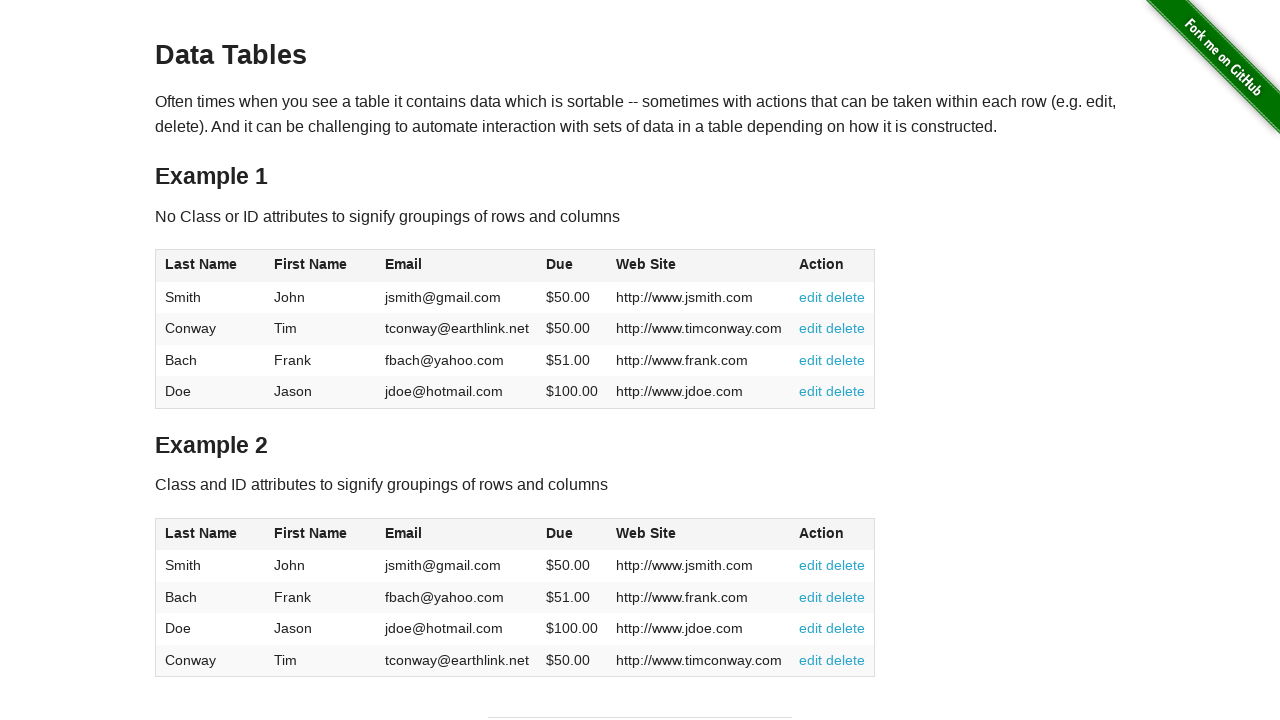

Table updated and Due column values are loaded
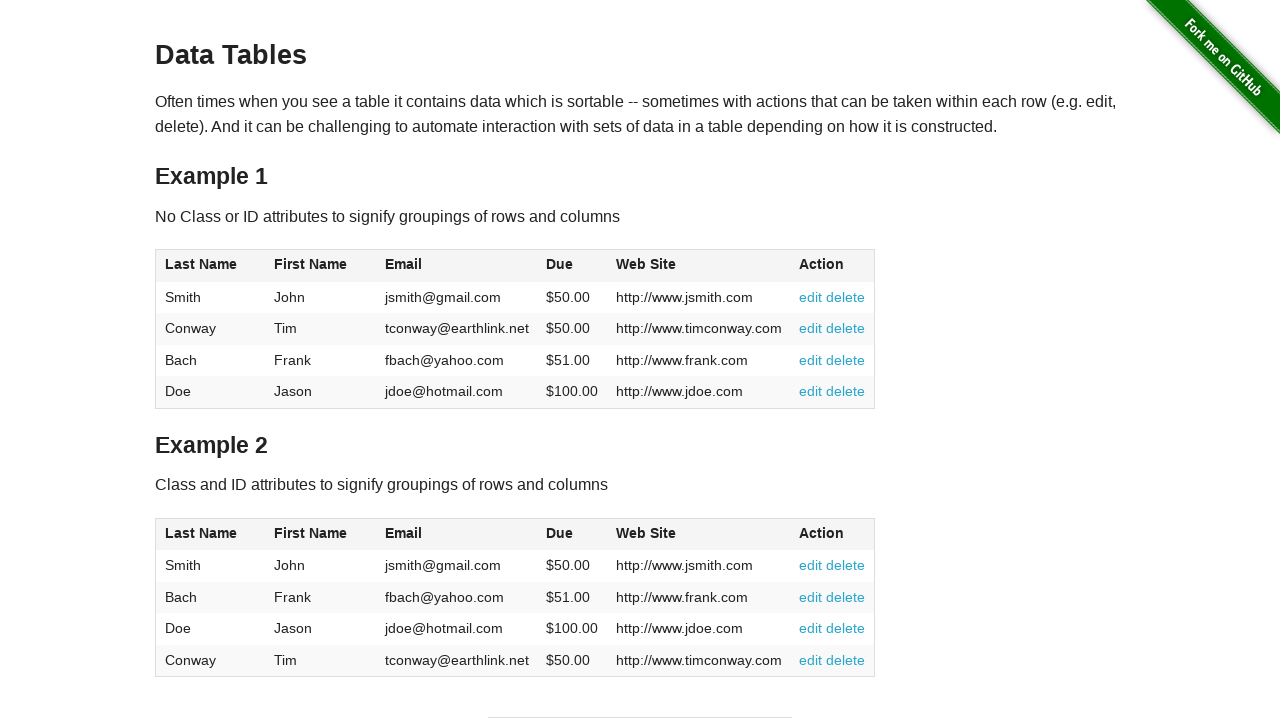

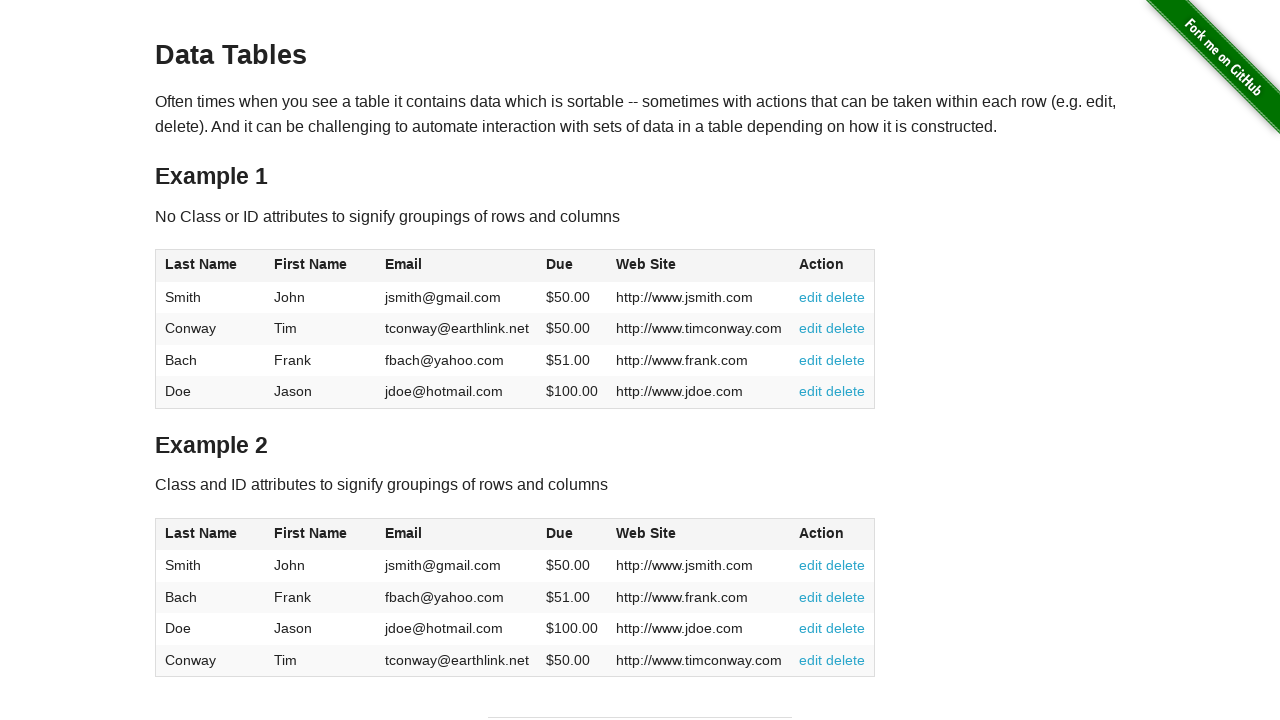